Tests JavaScript alert handling by clicking a button to trigger an alert, then interacting with the alert dialog by accepting it.

Starting URL: http://www.tizag.com/javascriptT/javascriptalert.php

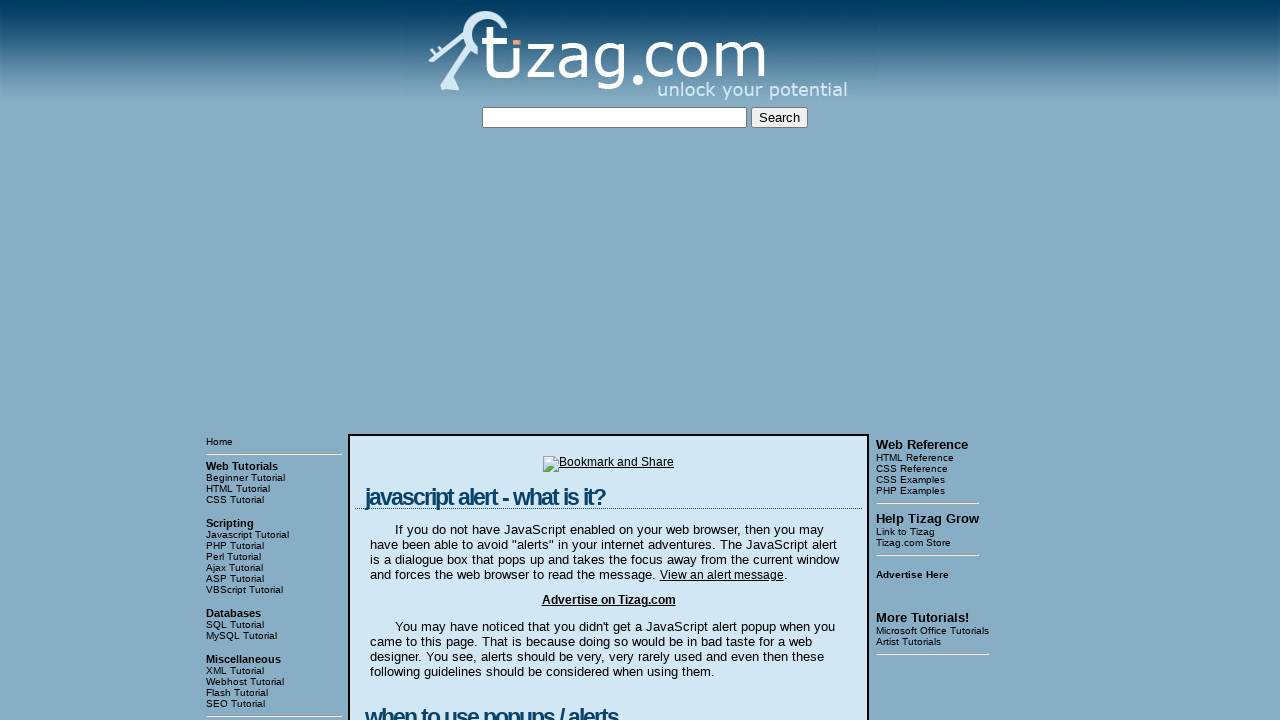

Clicked button to trigger JavaScript alert at (428, 361) on input[type='button']
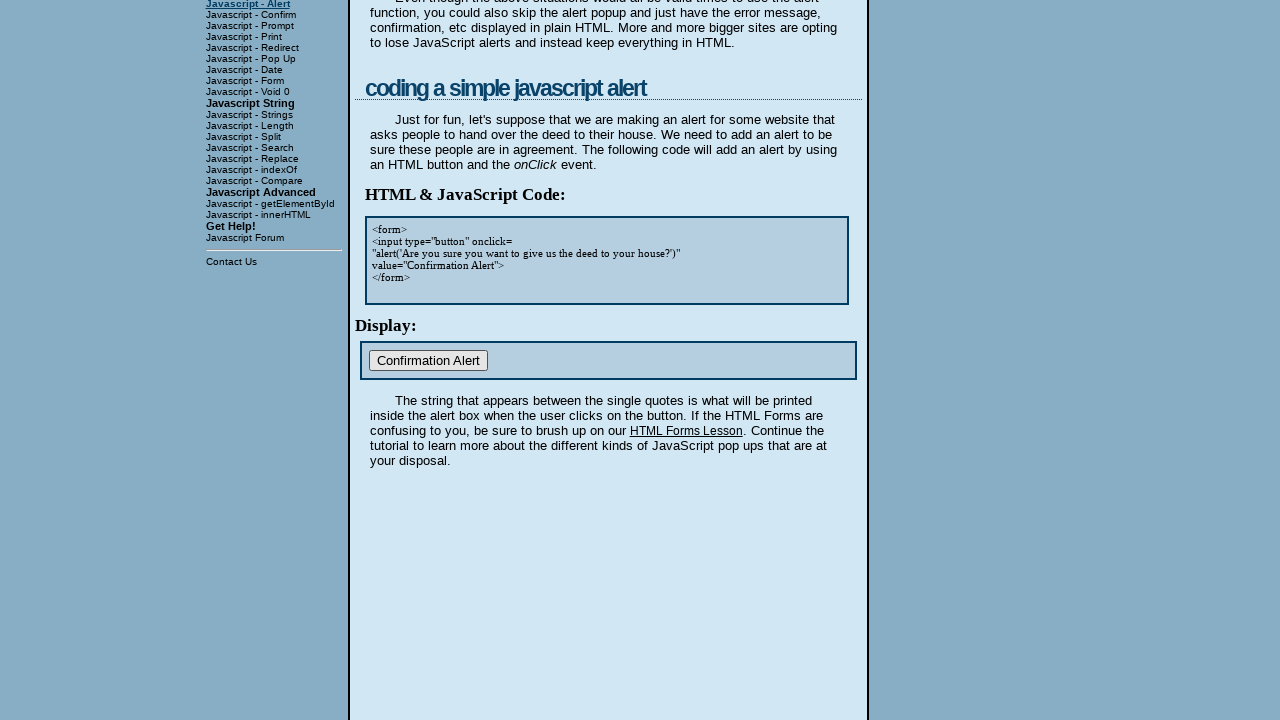

Set up dialog handler to accept alerts
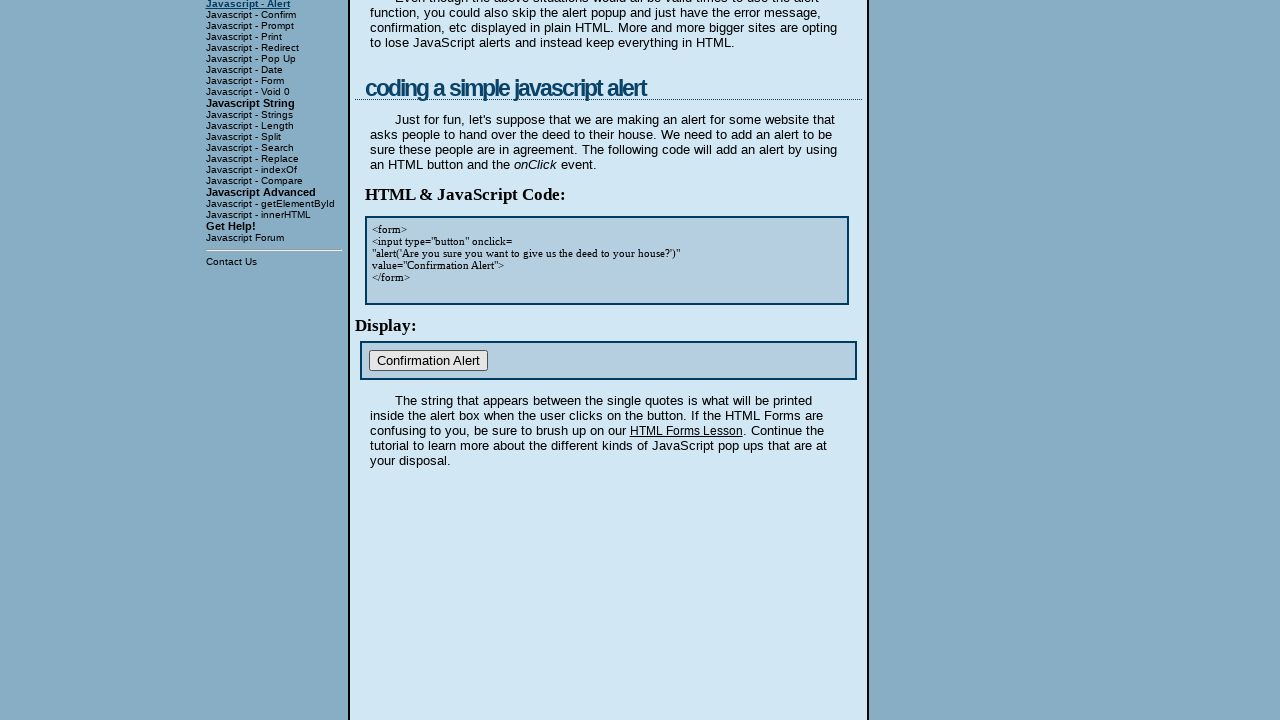

Clicked button again with dialog handler in place at (428, 361) on input[type='button']
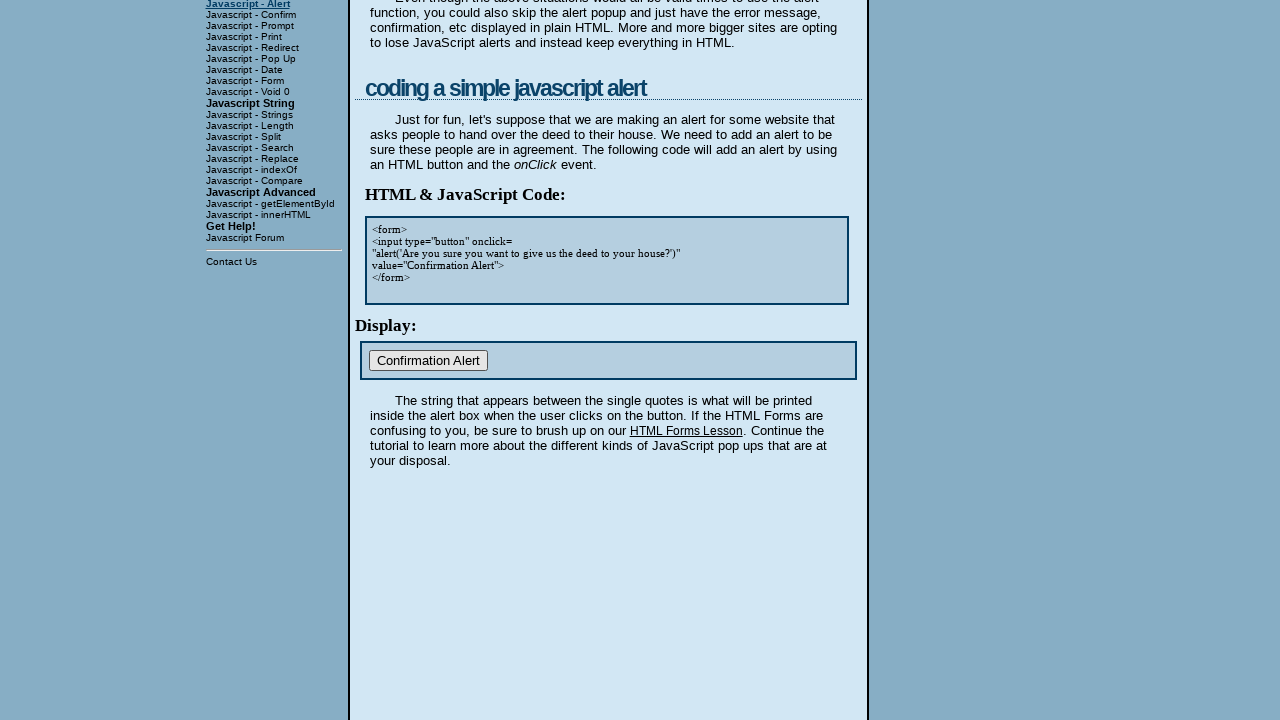

Waited 500ms for dialog to be processed
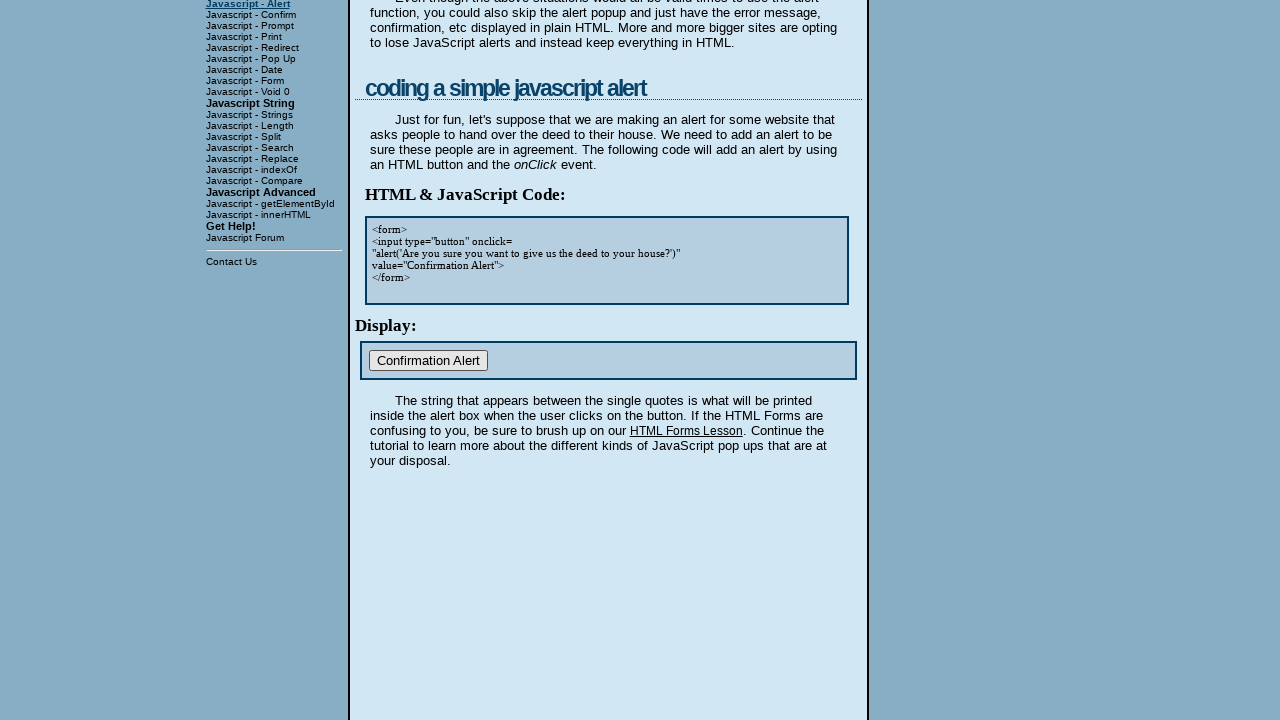

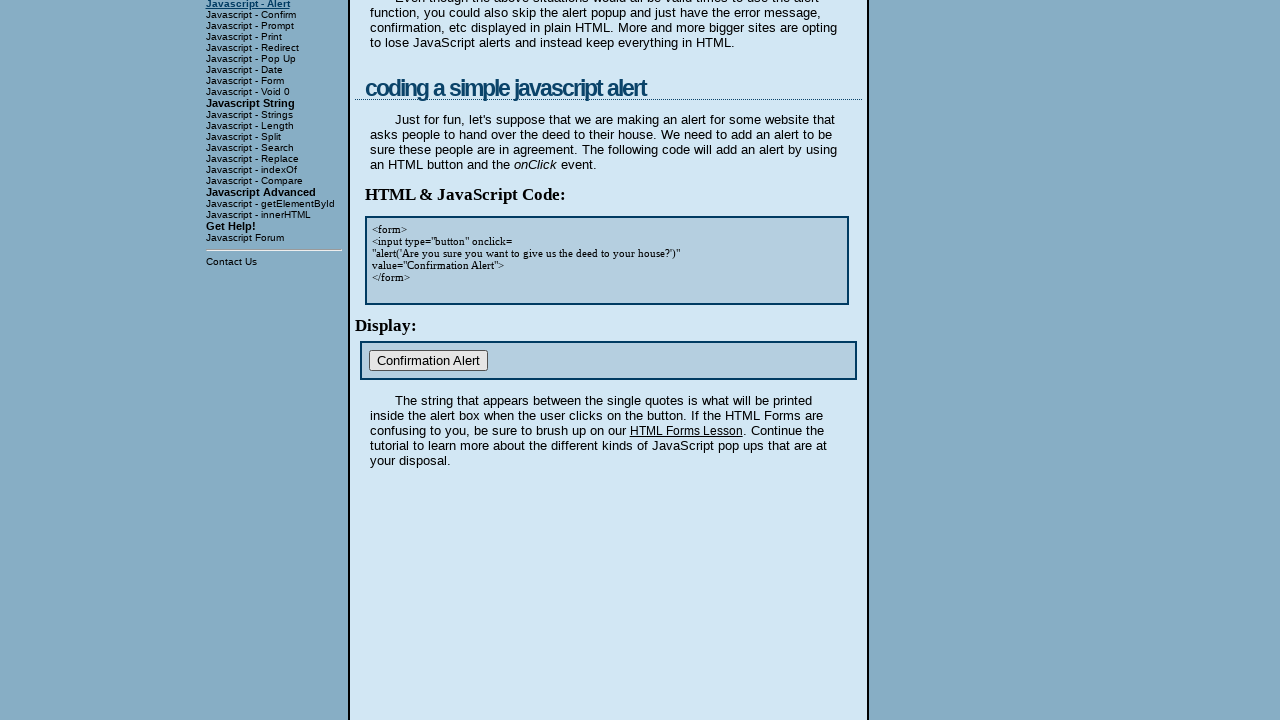